Tests radio button functionality by clicking the "Impressive" radio button and verifying its selection state, as well as checking that other radio buttons are in expected states (Yes not selected, No disabled).

Starting URL: https://demoqa.com/radio-button

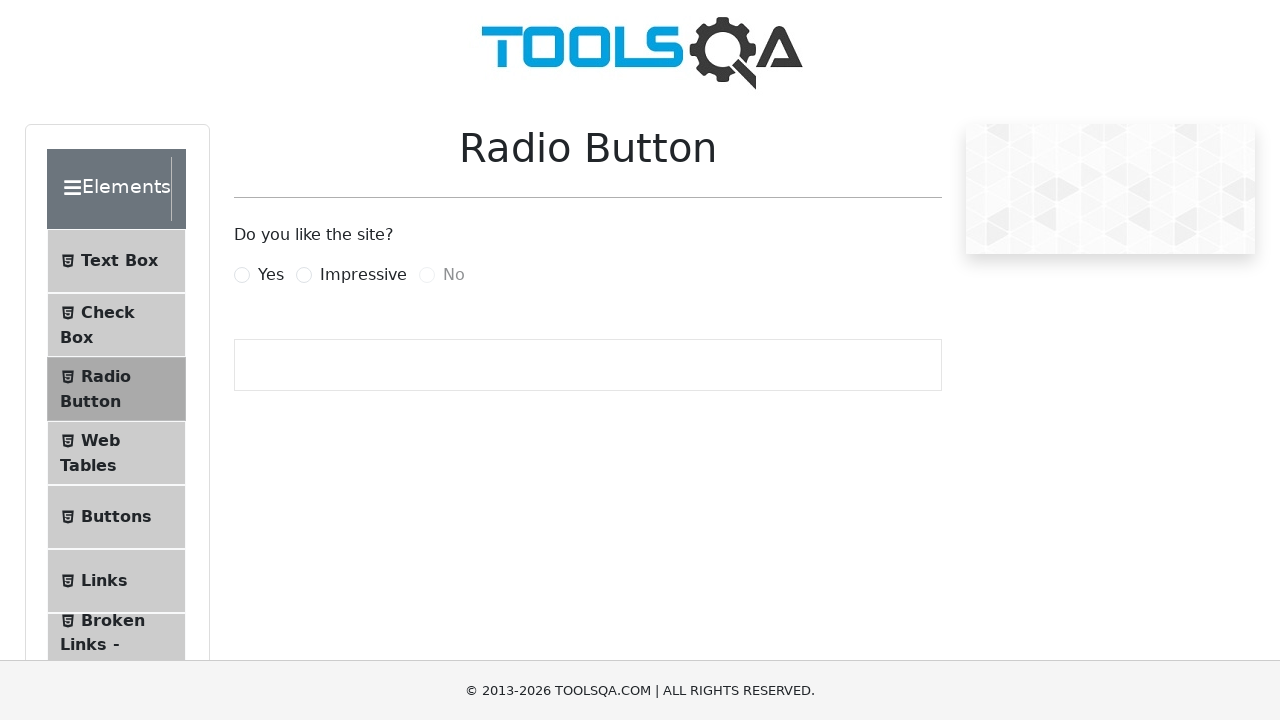

Clicked the 'Impressive' radio button label at (363, 275) on label[for='impressiveRadio']
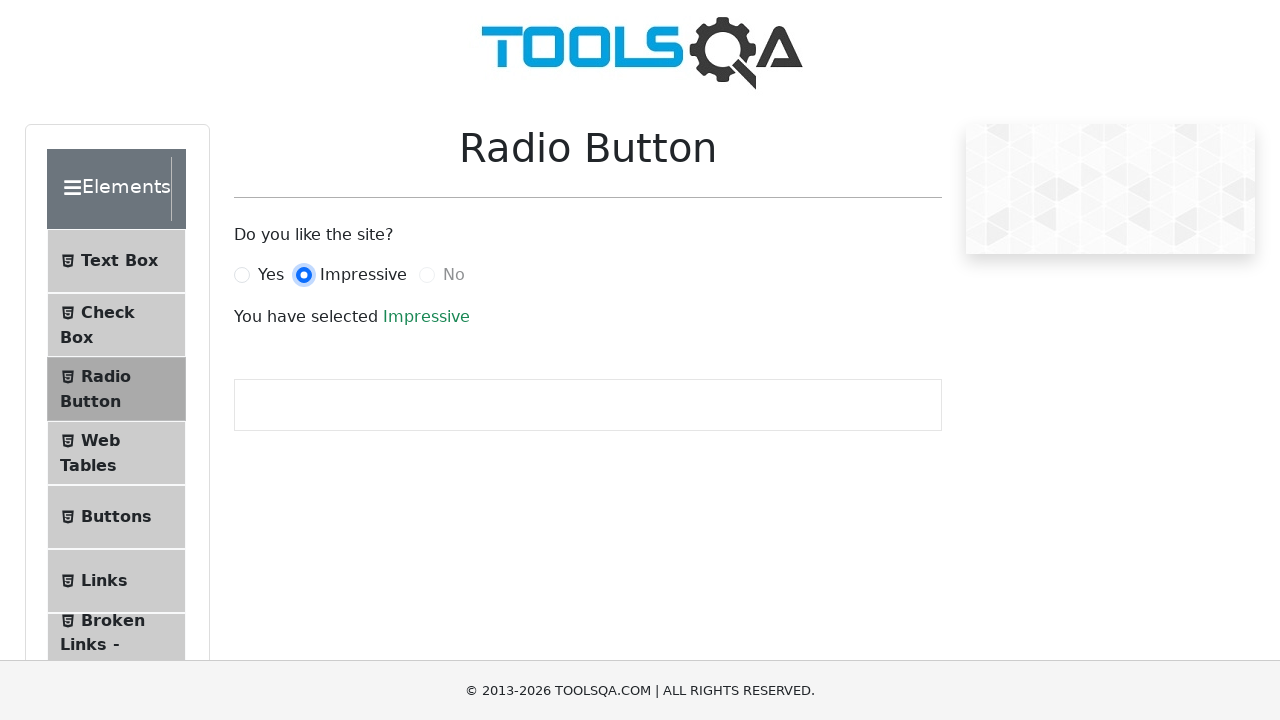

Verified that 'Impressive' radio button is selected
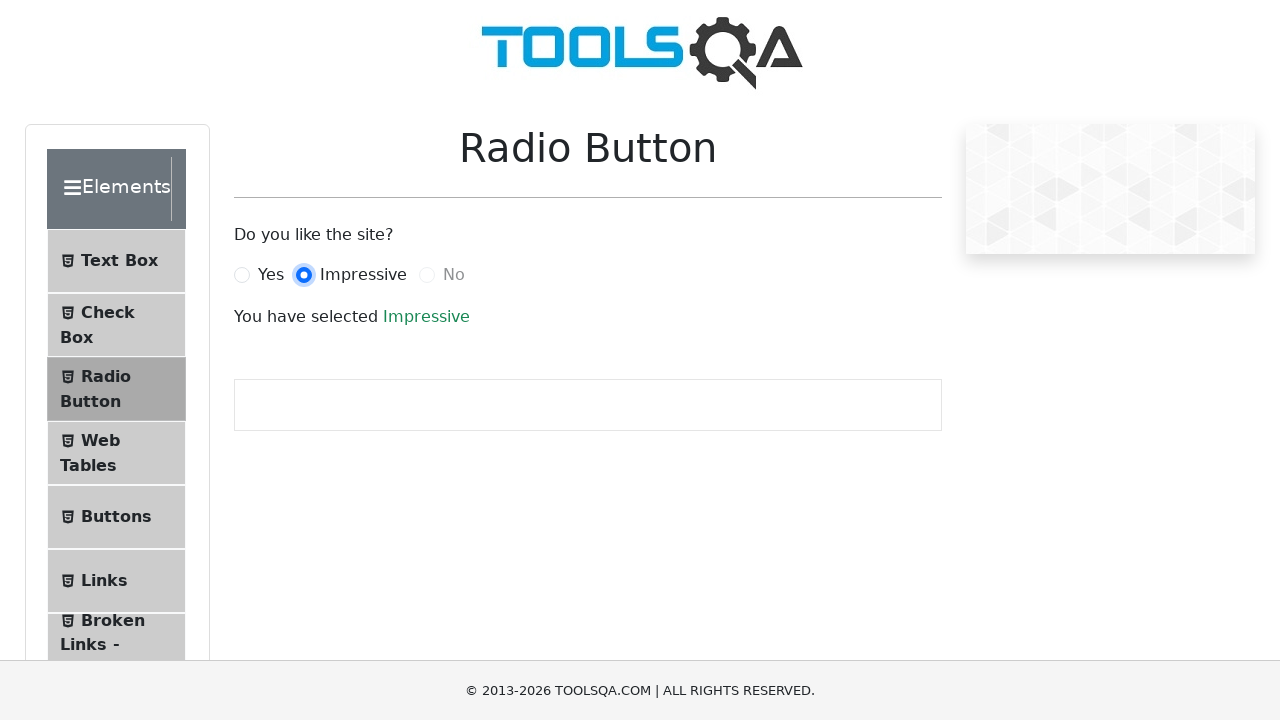

Verified that 'Yes' radio button is not selected
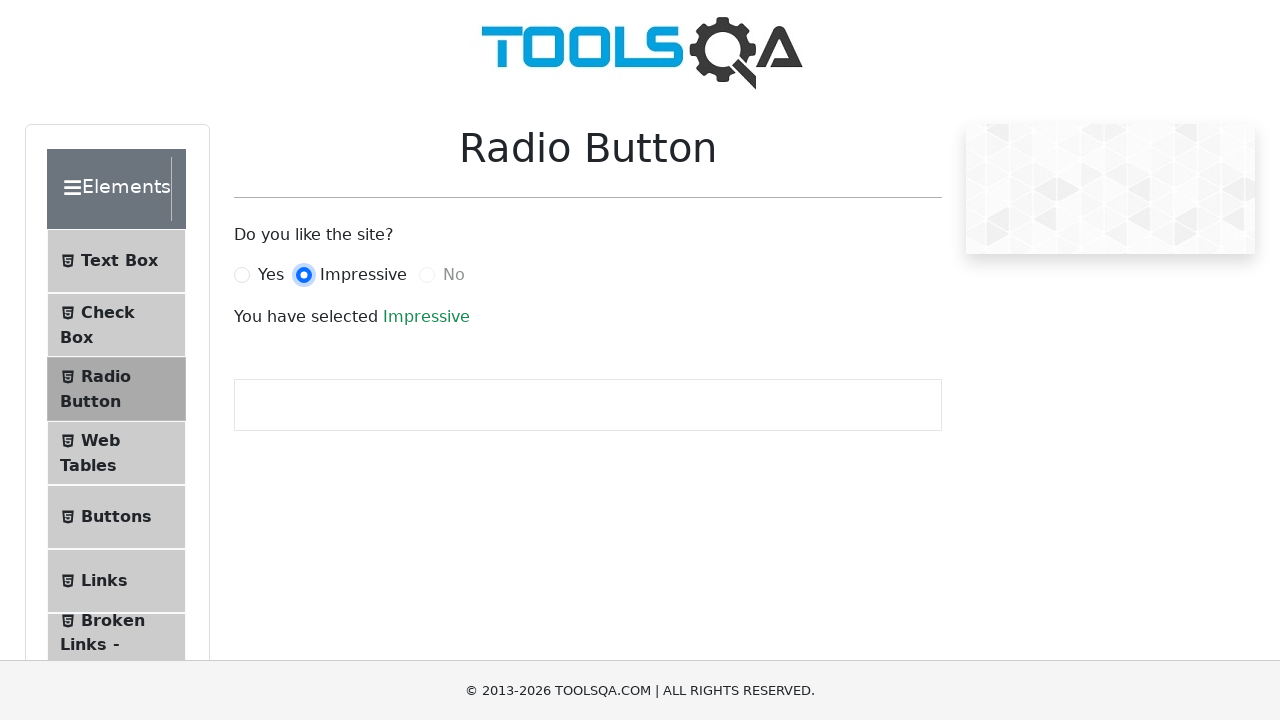

Verified that 'No' radio button is disabled
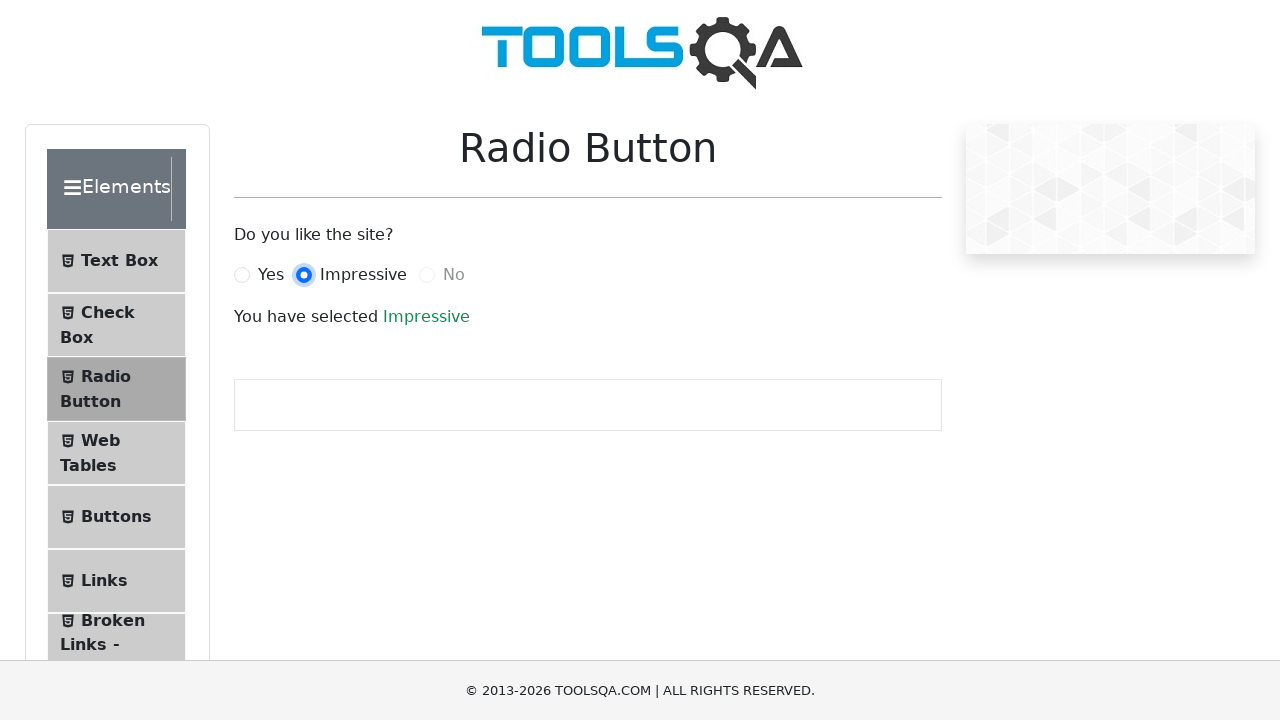

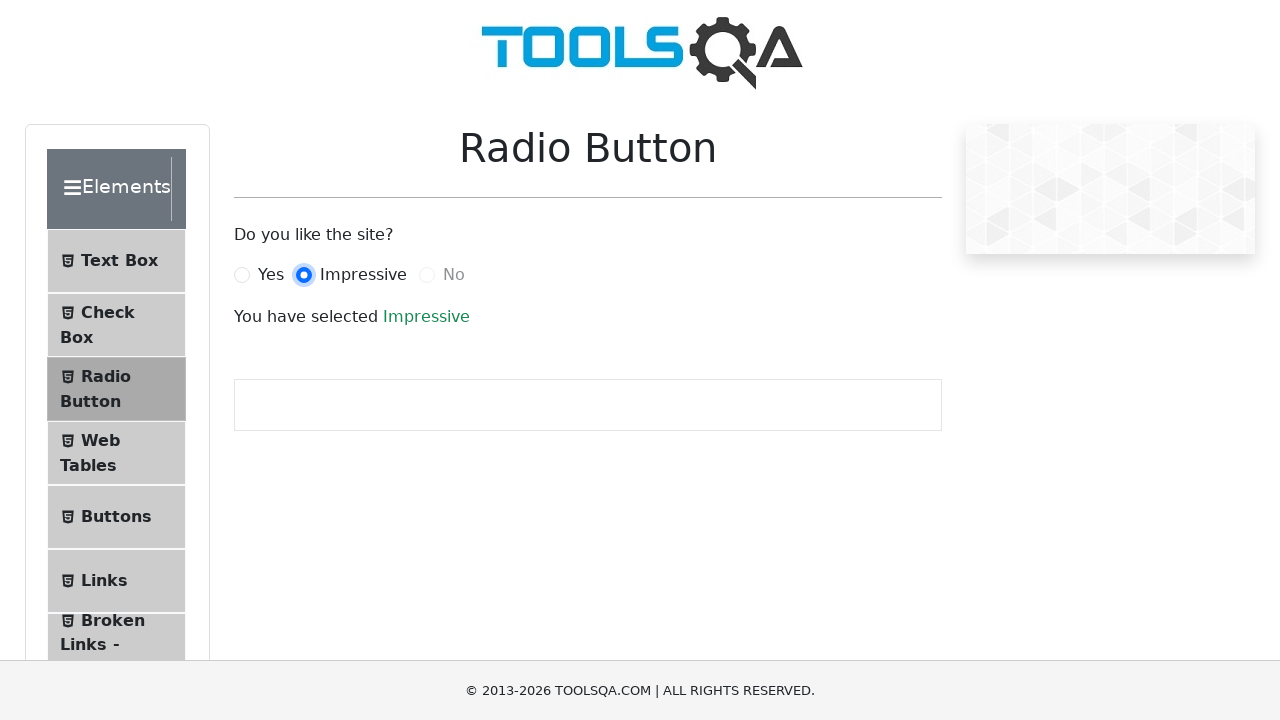